Tests the BPMN Sketch Miner tool by entering a BPMN description into the text area and clicking the export buttons to generate BPMN and PNG outputs

Starting URL: https://www.bpmn-sketch-miner.ai/

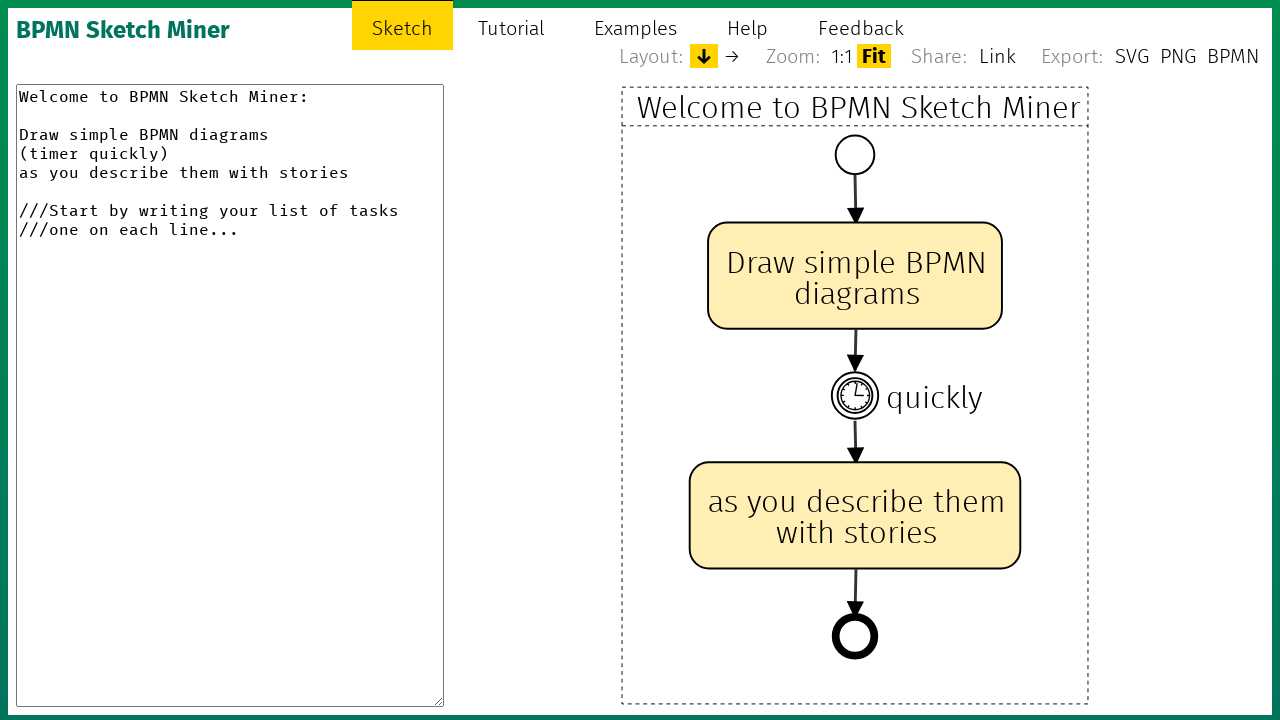

Waited for input text area to load
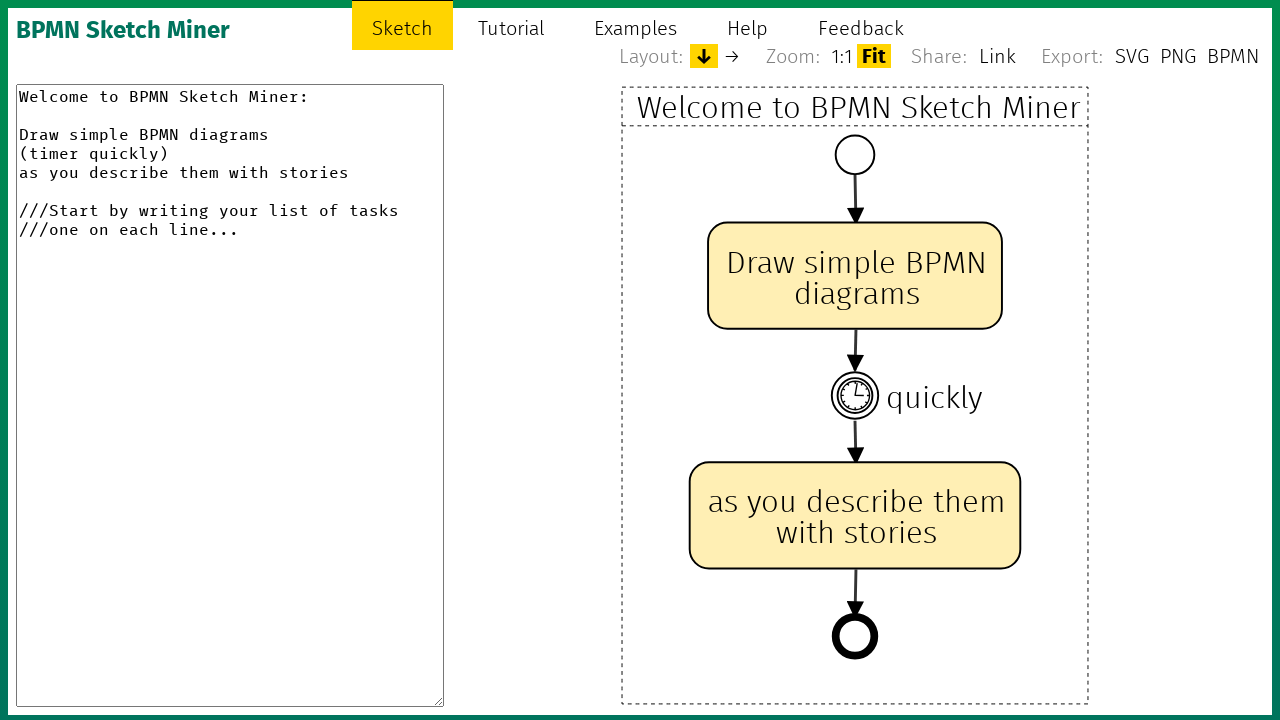

Cleared the input text area on xpath=//*[@id="logtext"]
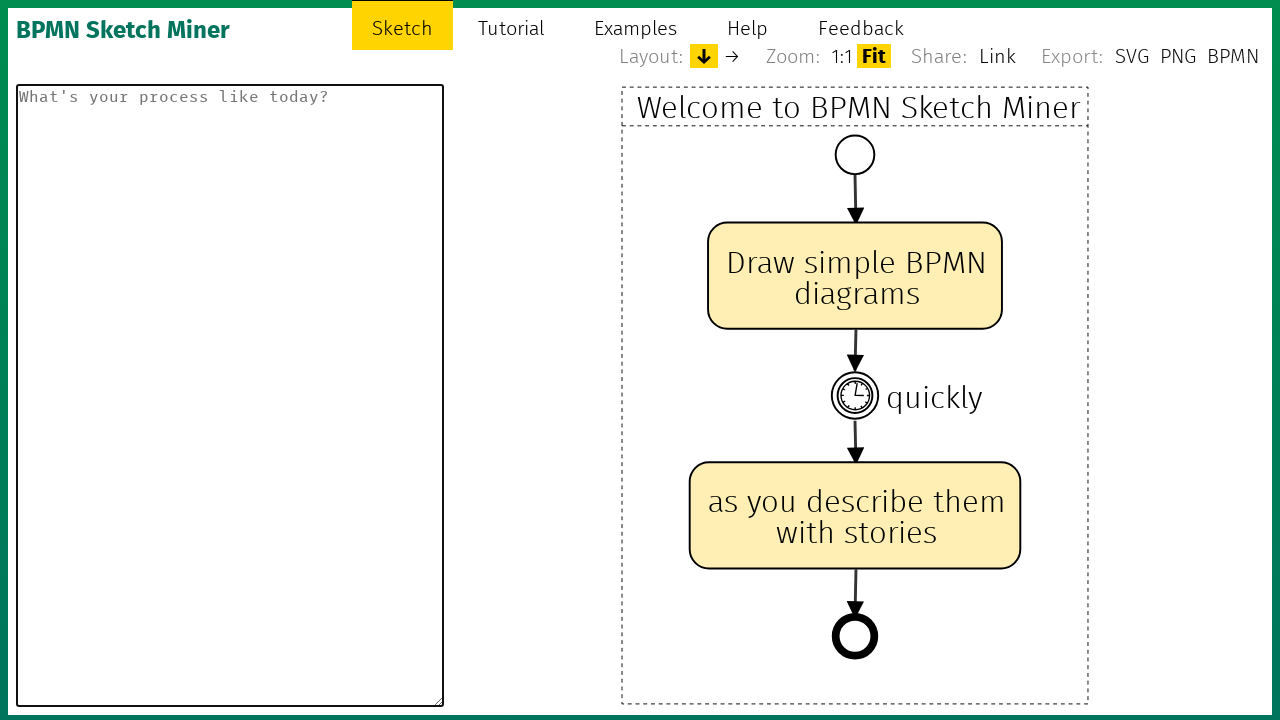

Entered BPMN description into text area on xpath=//*[@id="logtext"]
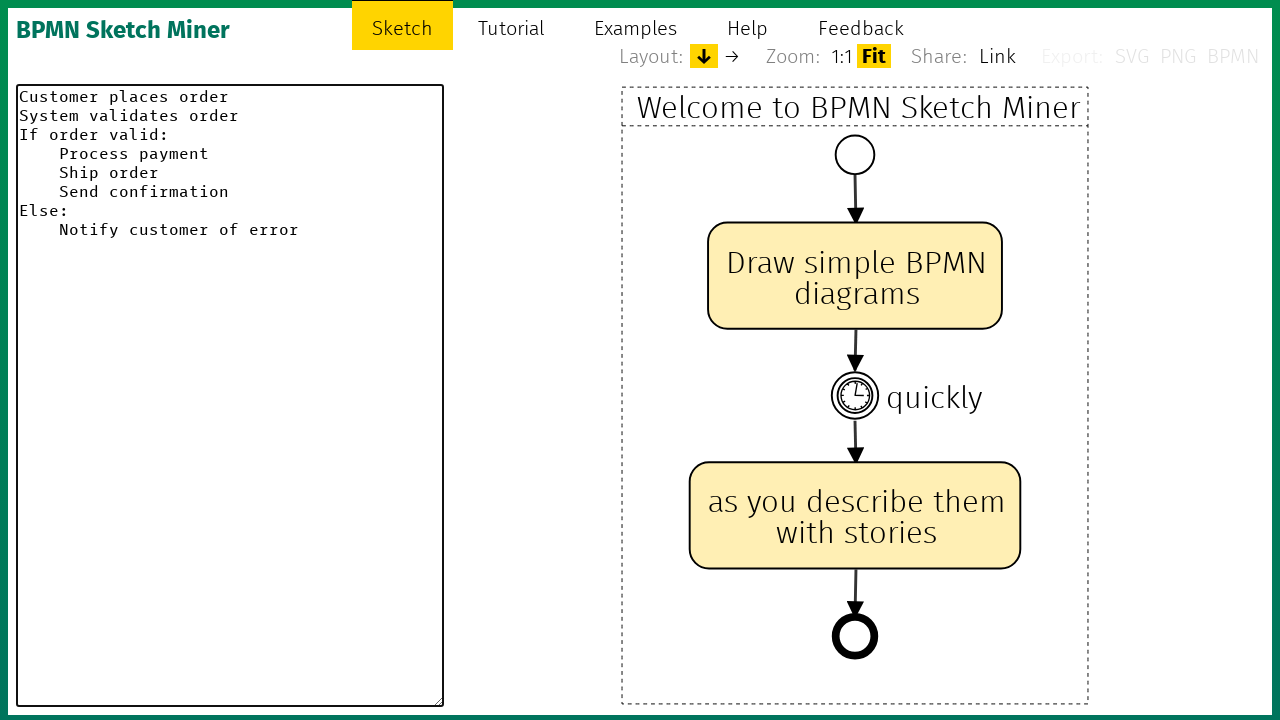

Waited for processing
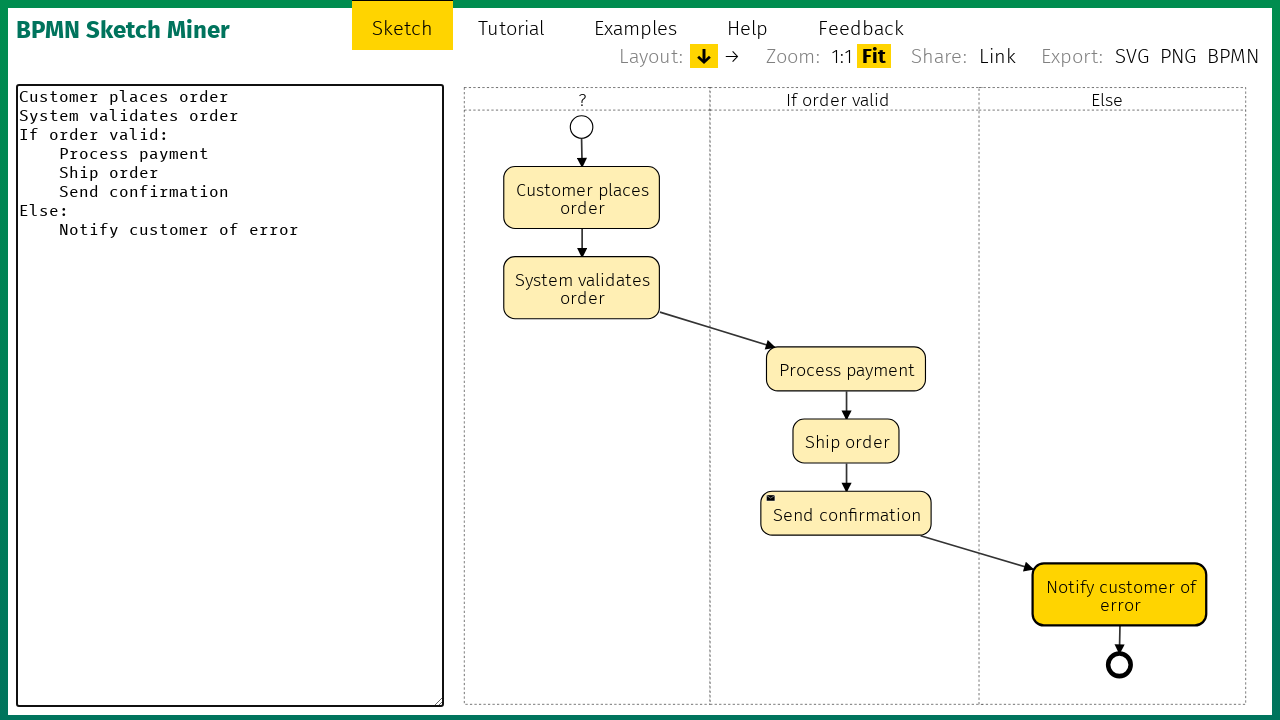

Clicked Export BPMN button at (1233, 56) on xpath=//*[@id="button-export-bpmn"]
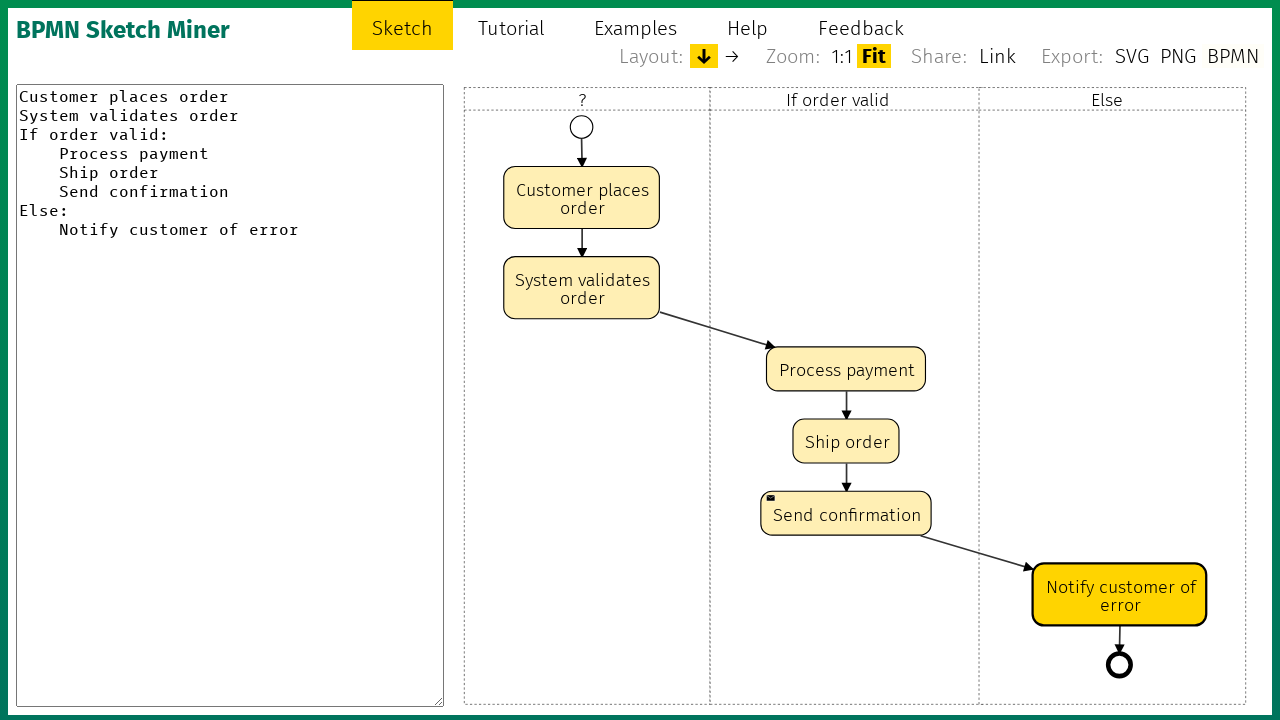

Clicked Export PNG button at (1178, 56) on xpath=//*[@id="button-export-png"]
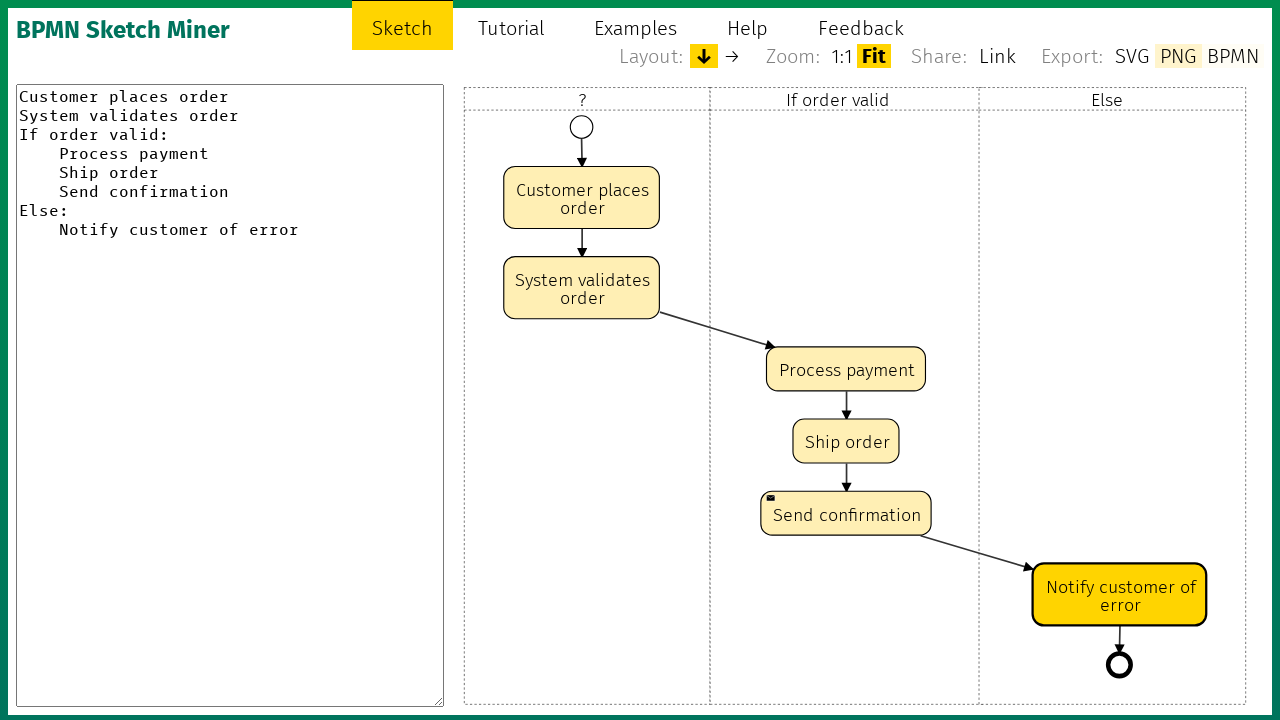

Waited for downloads to complete
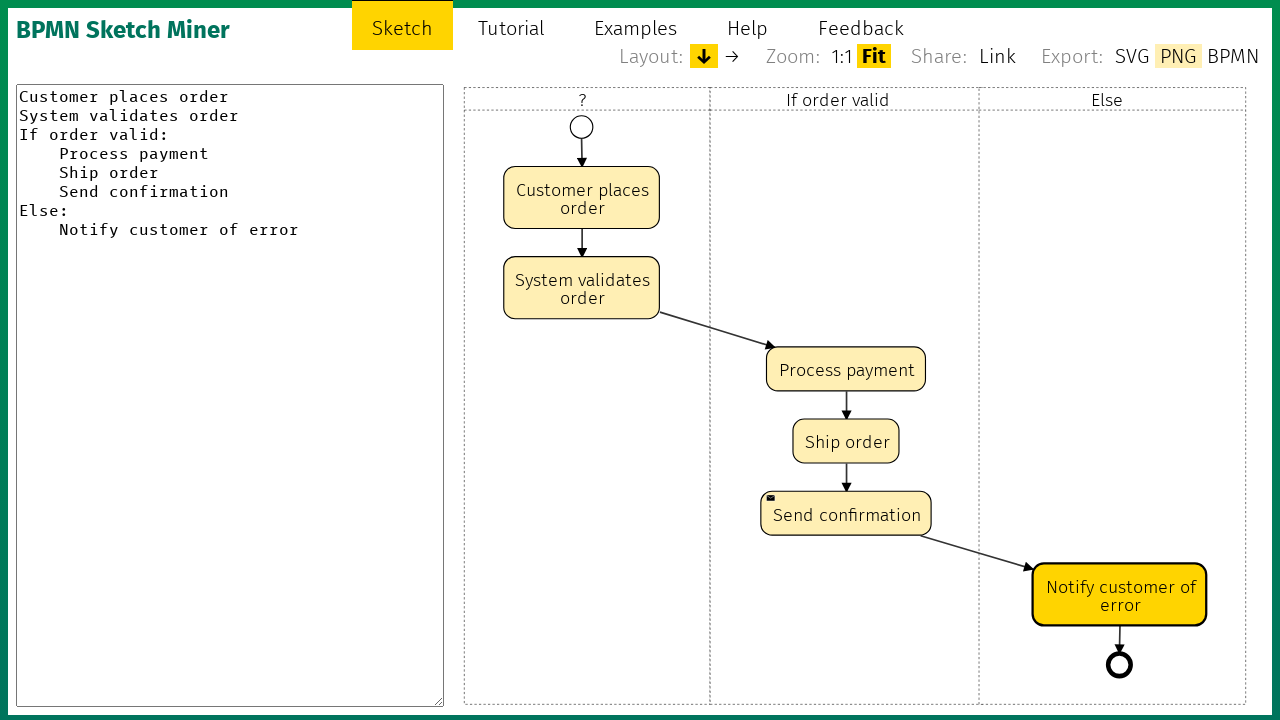

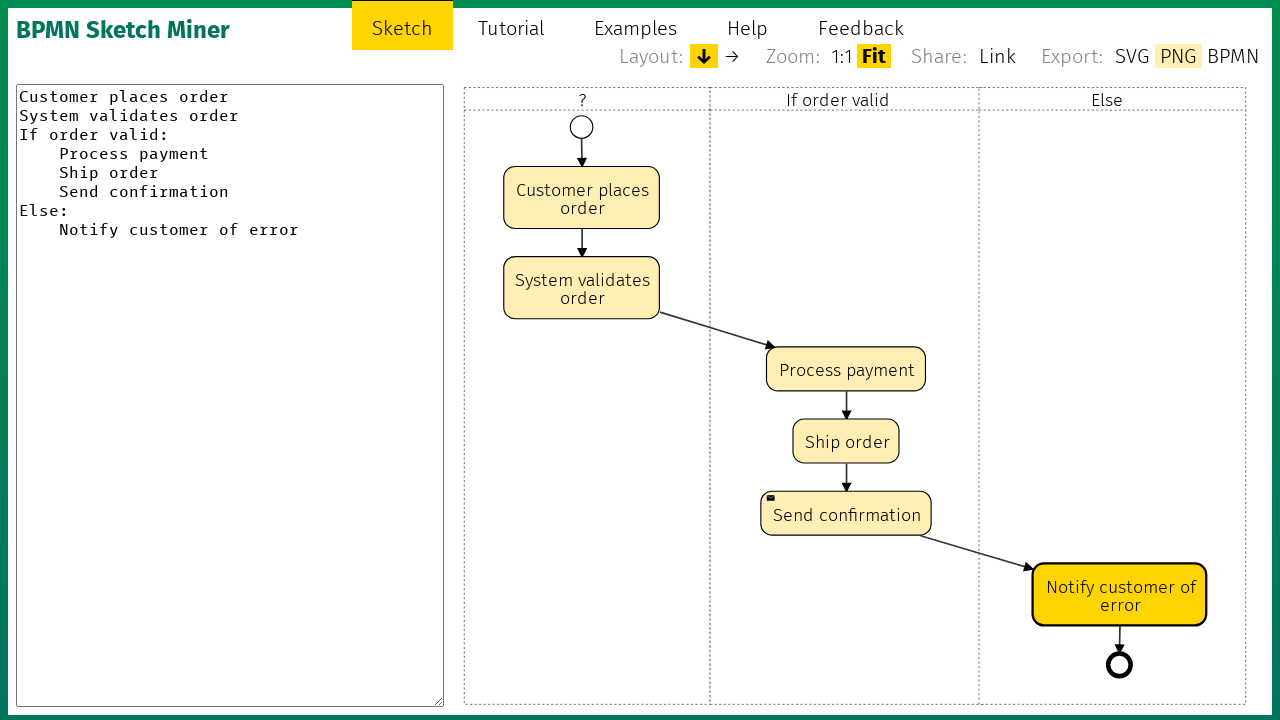